Retrieves and displays the navigation menu items to verify product categories are accessible

Starting URL: https://naveenautomationlabs.com/opencart/

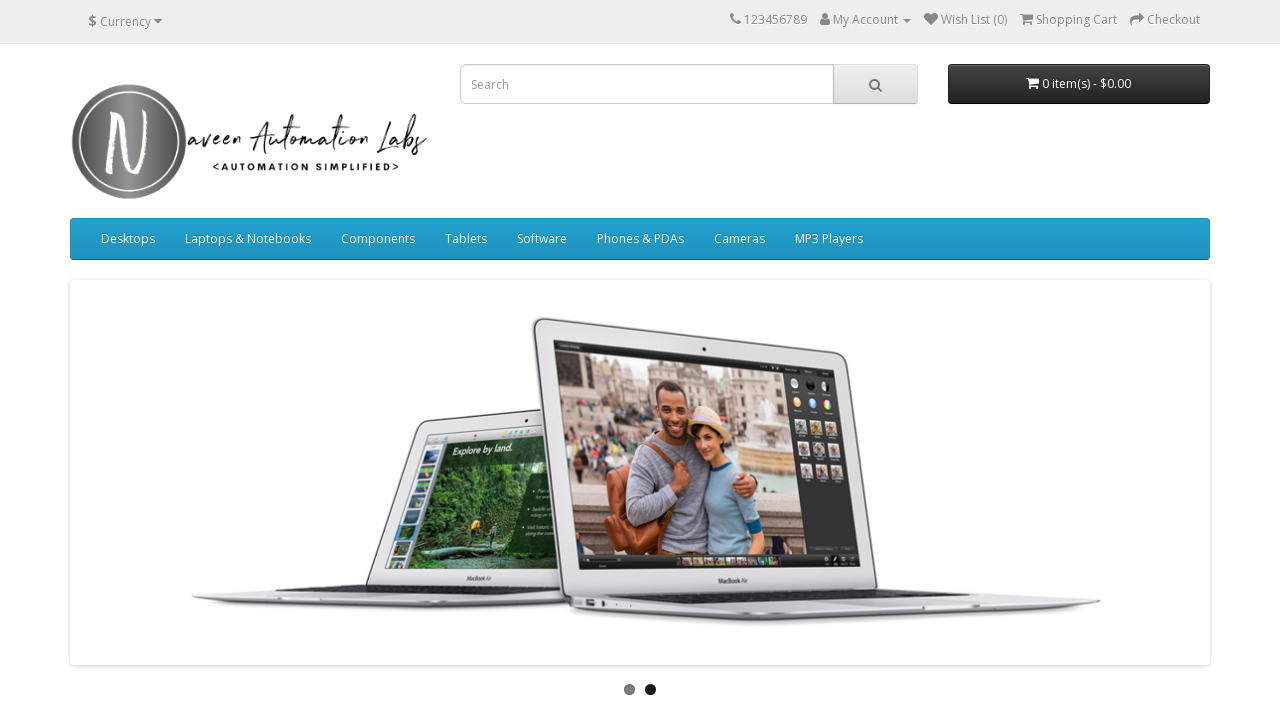

Navigation menu loaded
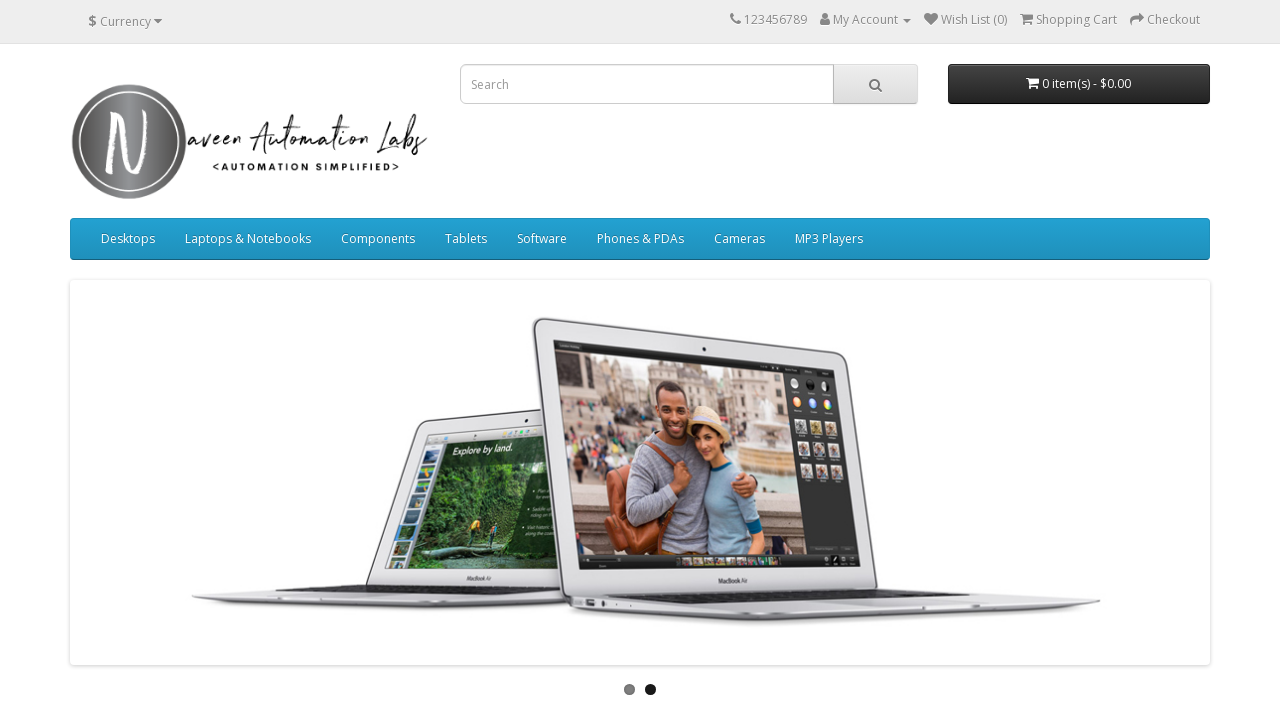

Retrieved all product navigation elements from the menu
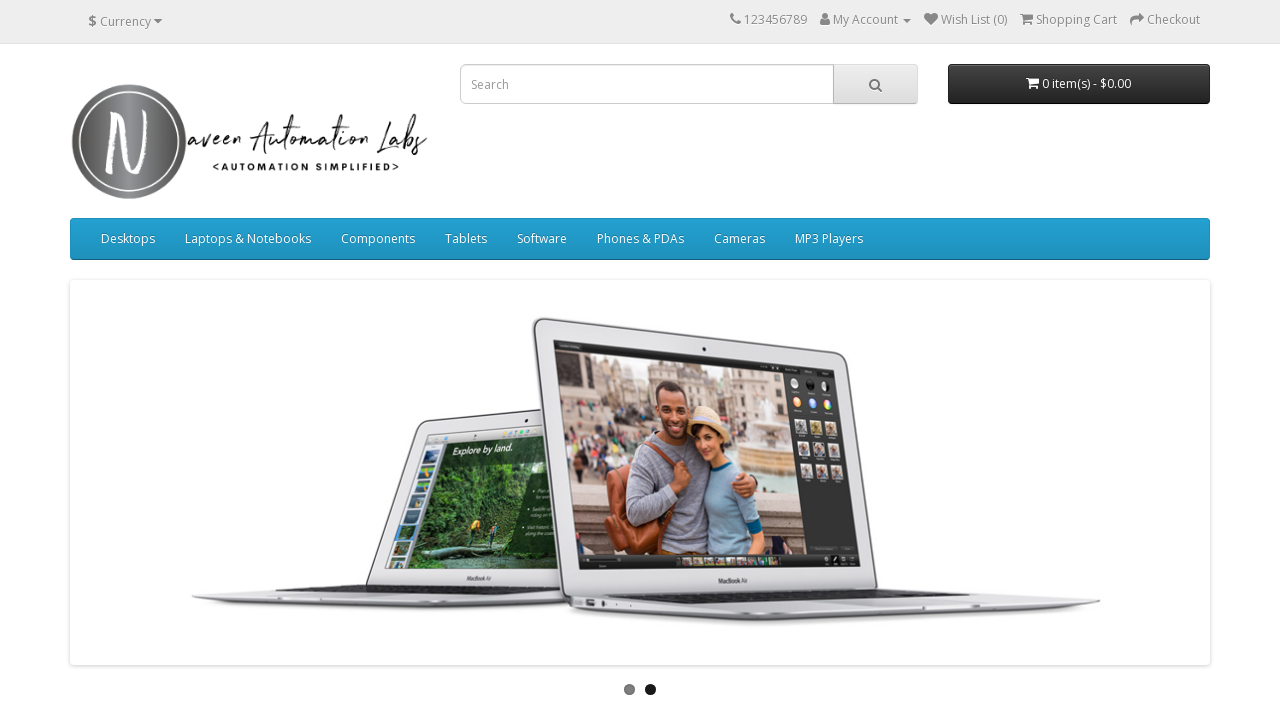

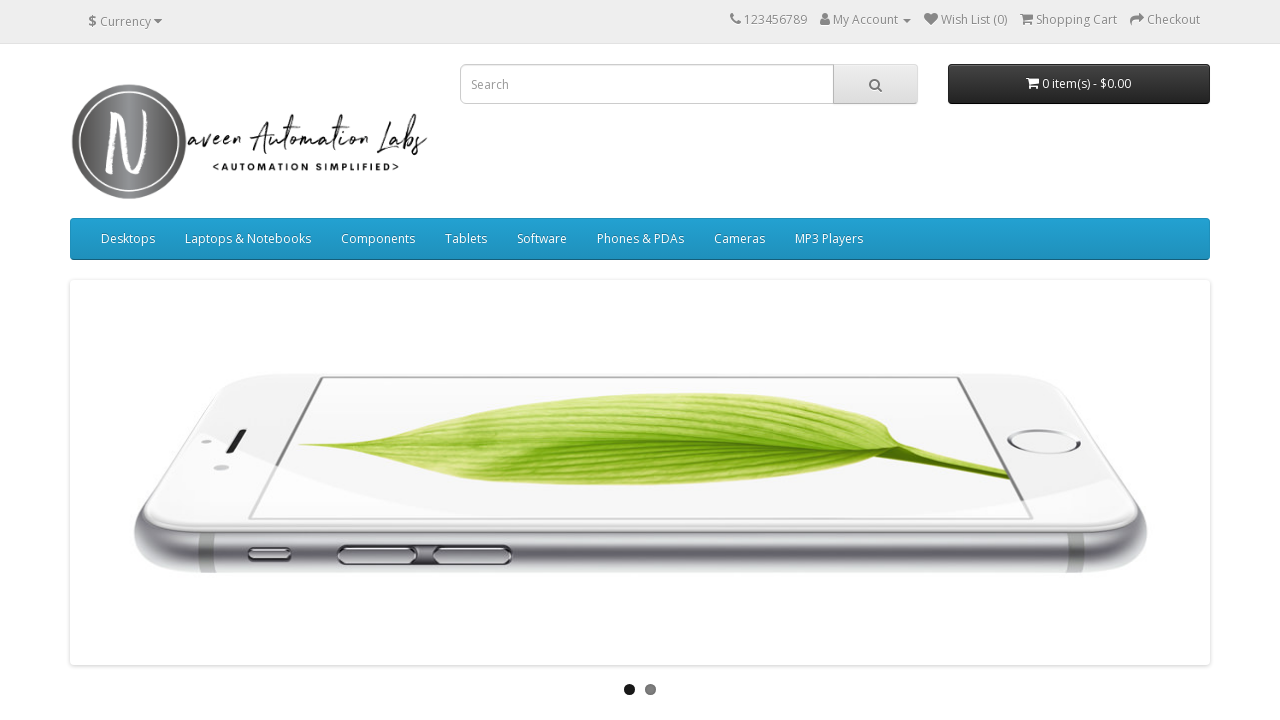